Tests single select dropdown by selecting options using different methods (label, value, index)

Starting URL: https://www.lambdatest.com/selenium-playground/select-dropdown-demo

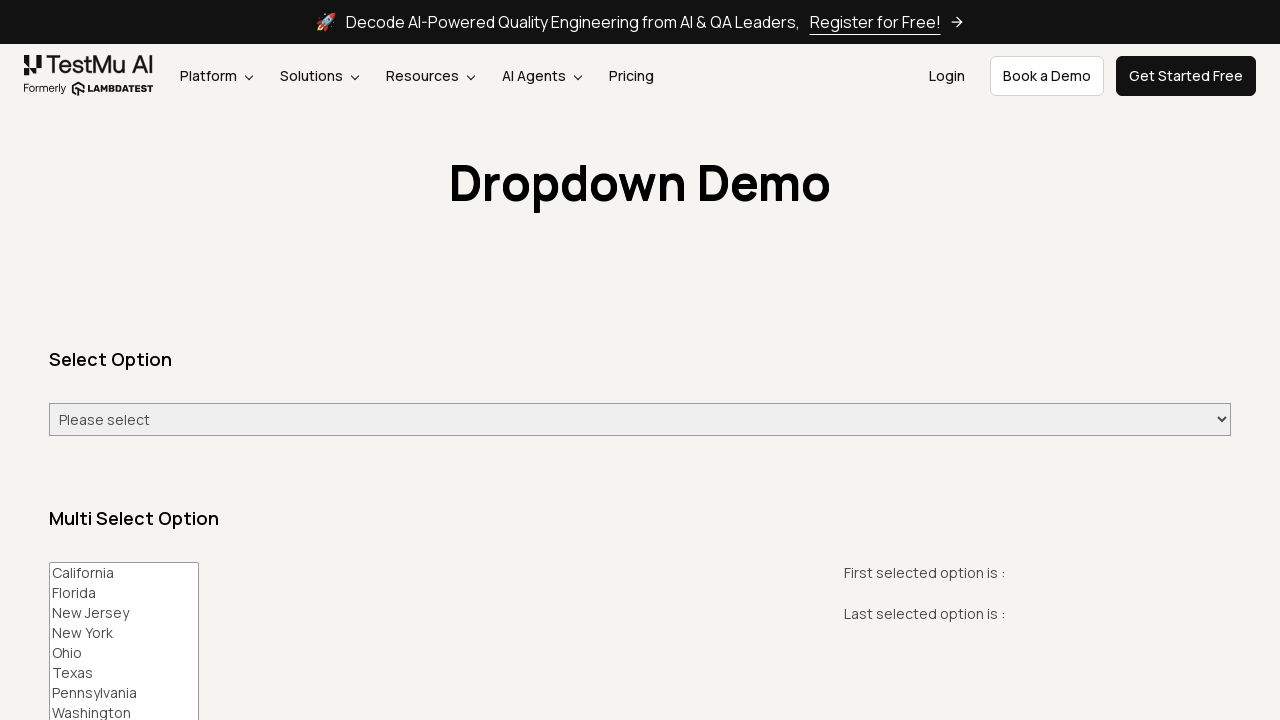

Navigated to select dropdown demo page
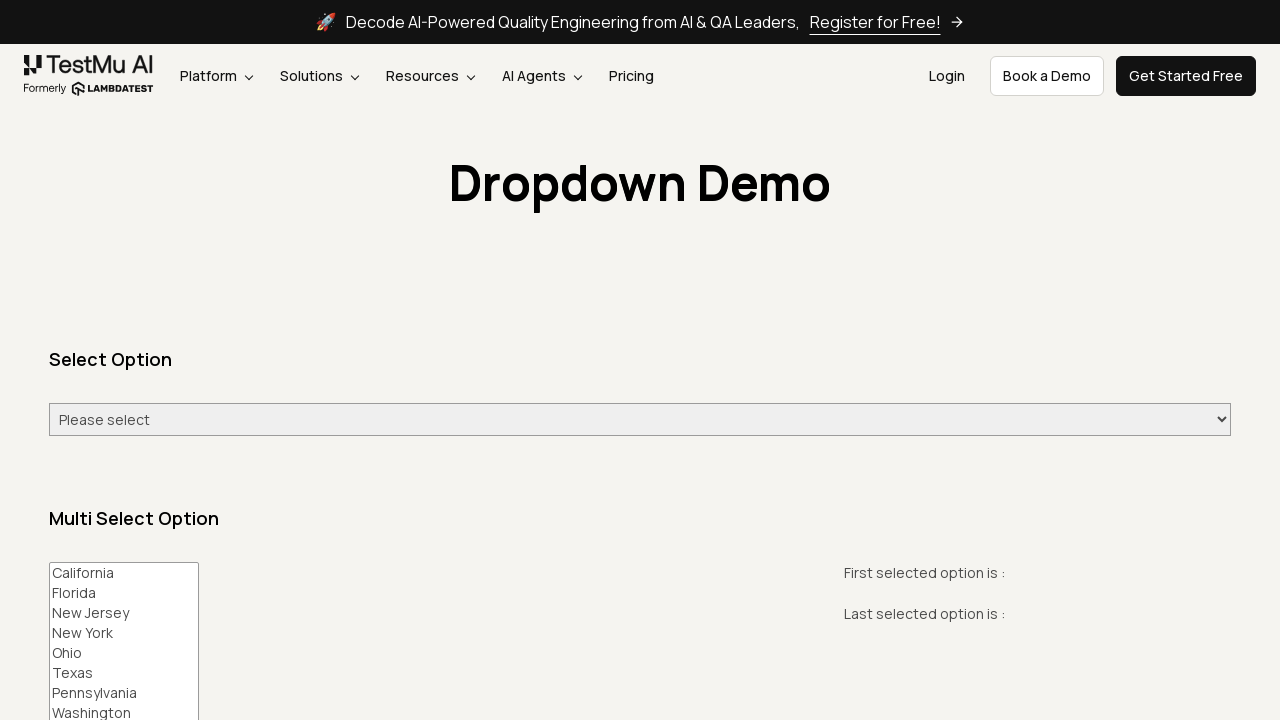

Selected 'Tuesday' option by label on #select-demo
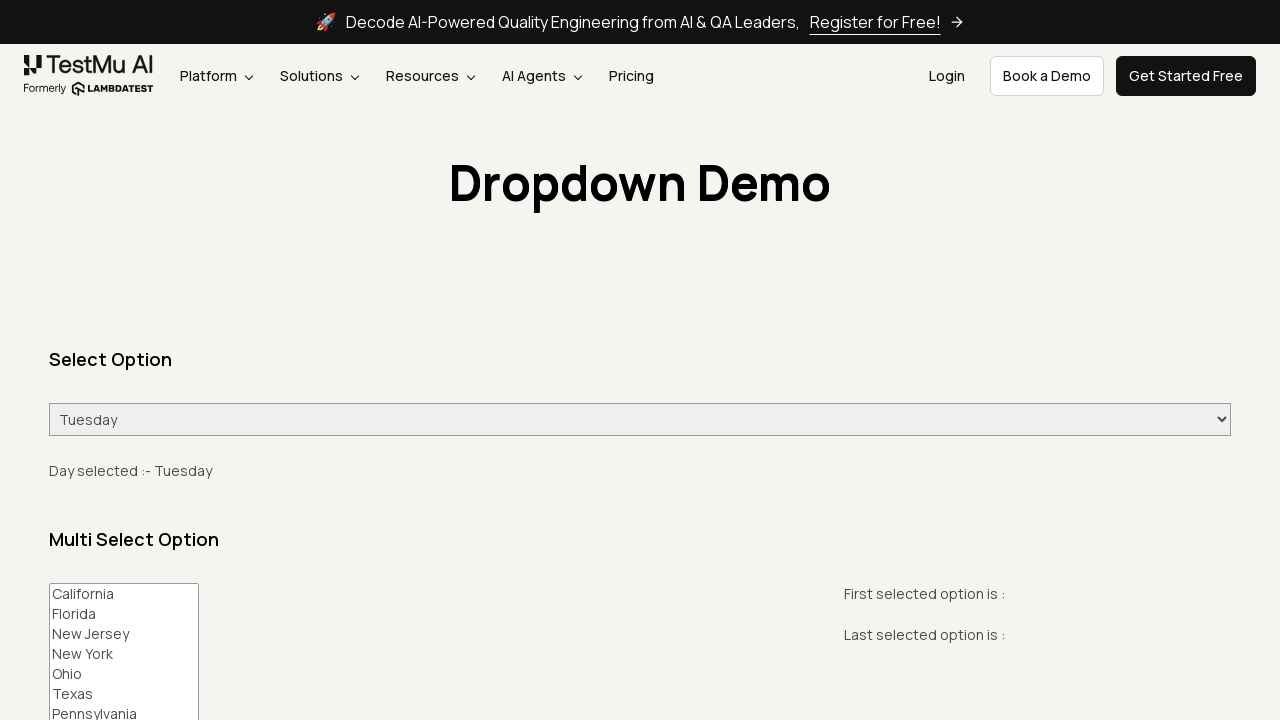

Selected 'Monday' option by value on #select-demo
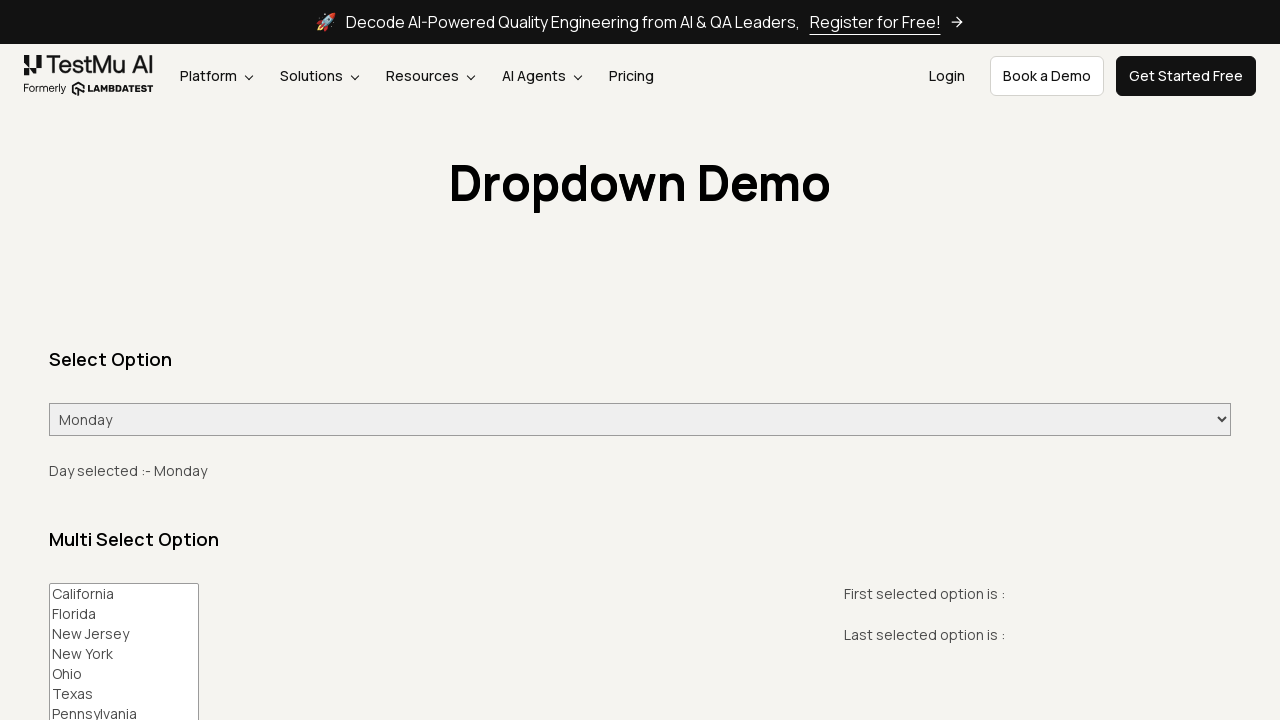

Selected first option (index 0) from dropdown on #select-demo
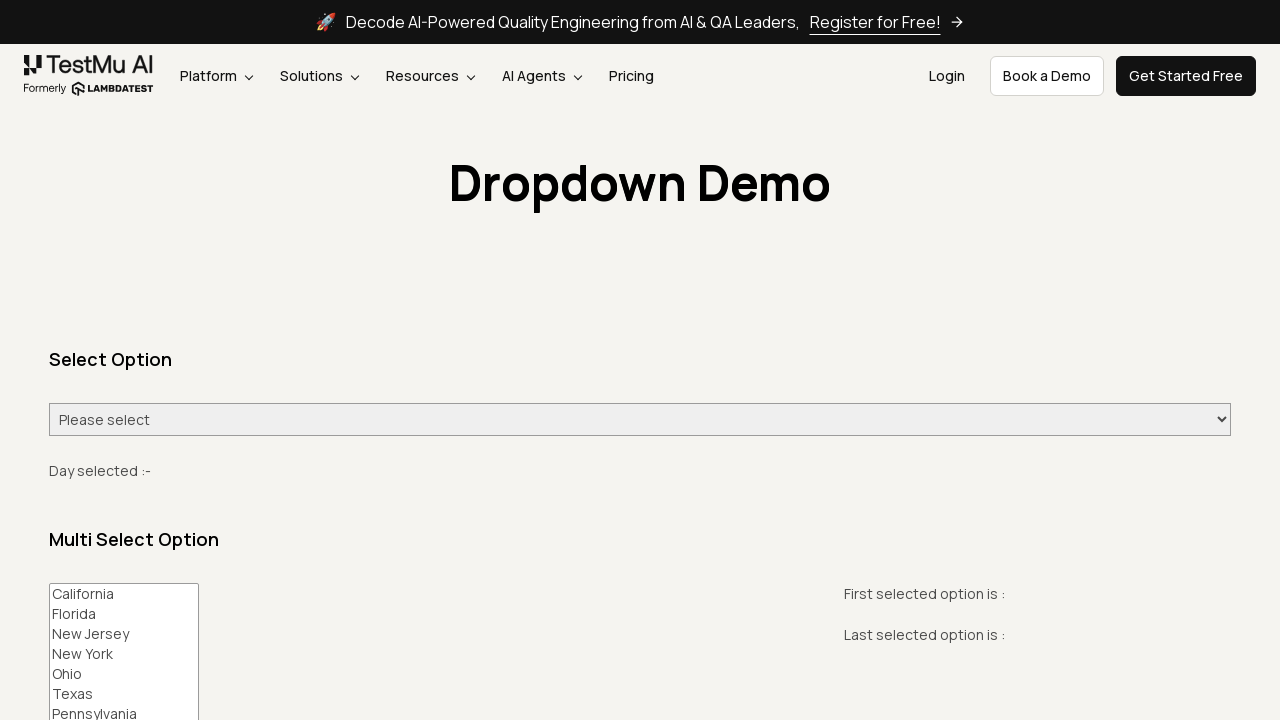

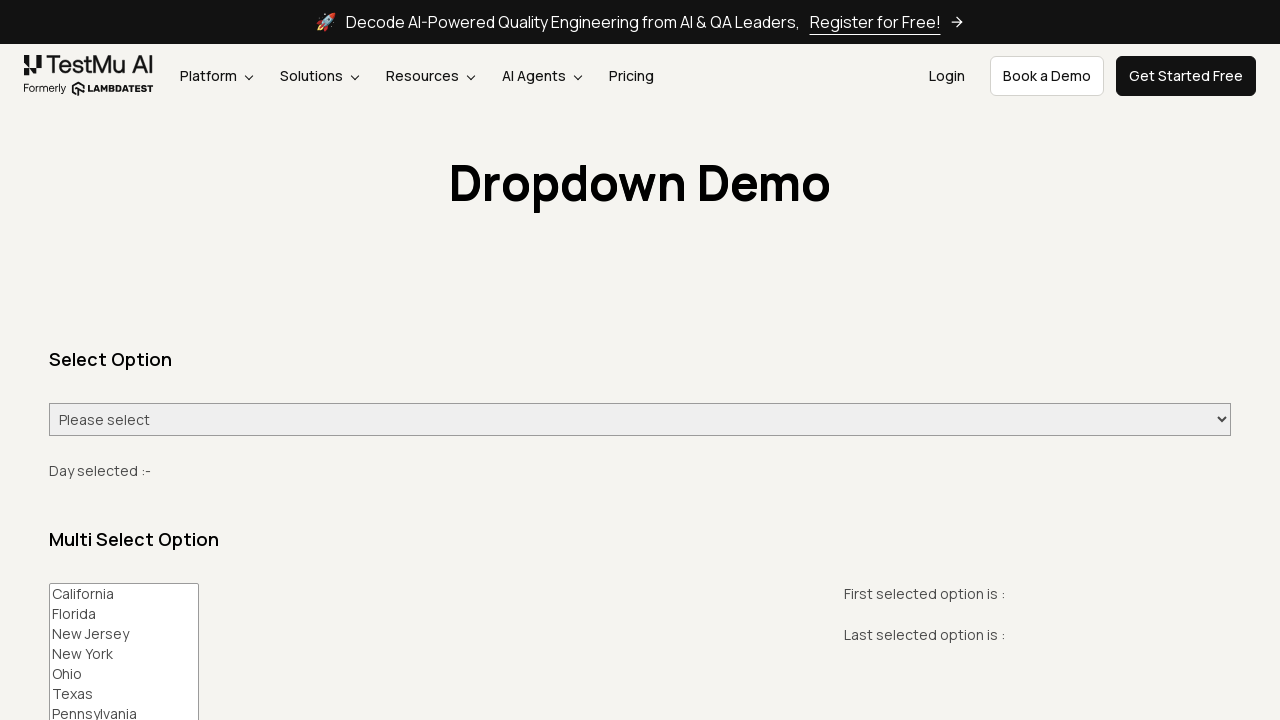